Tests page scrolling functionality by scrolling down to the bottom of the page and then scrolling back up to the top

Starting URL: https://testautomationpractice.blogspot.com/

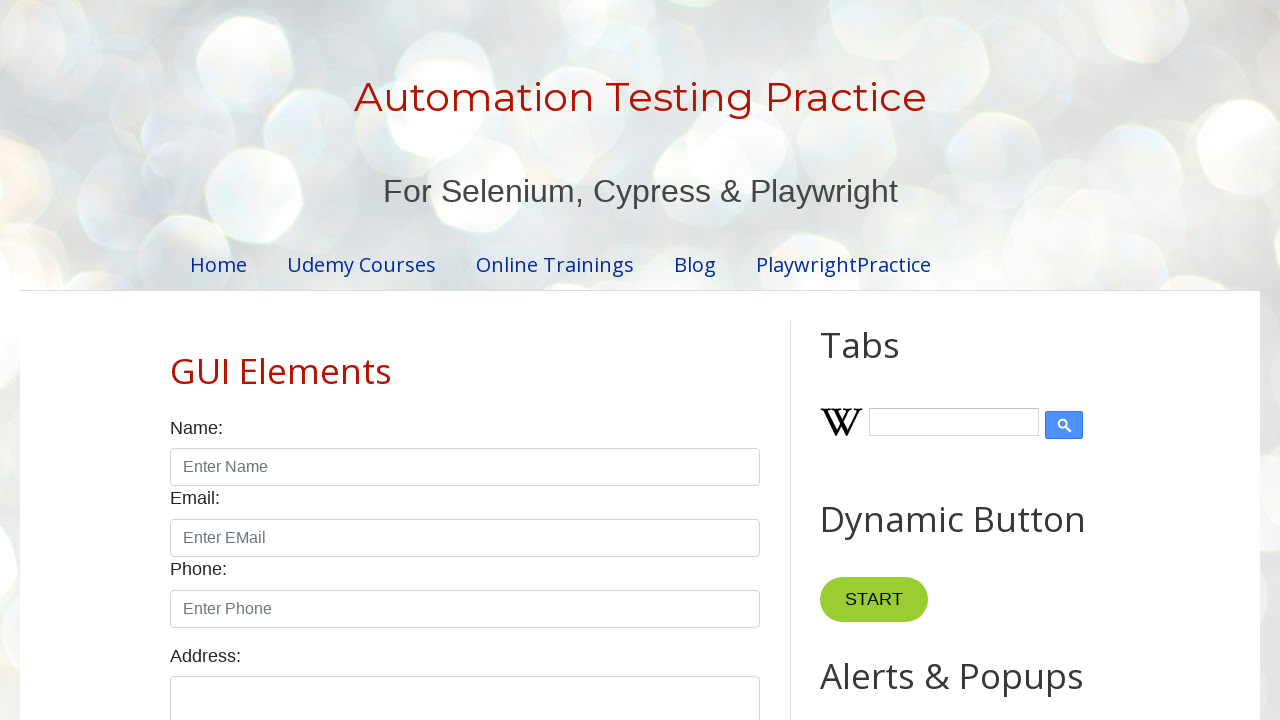

Scrolled down to the bottom of the page
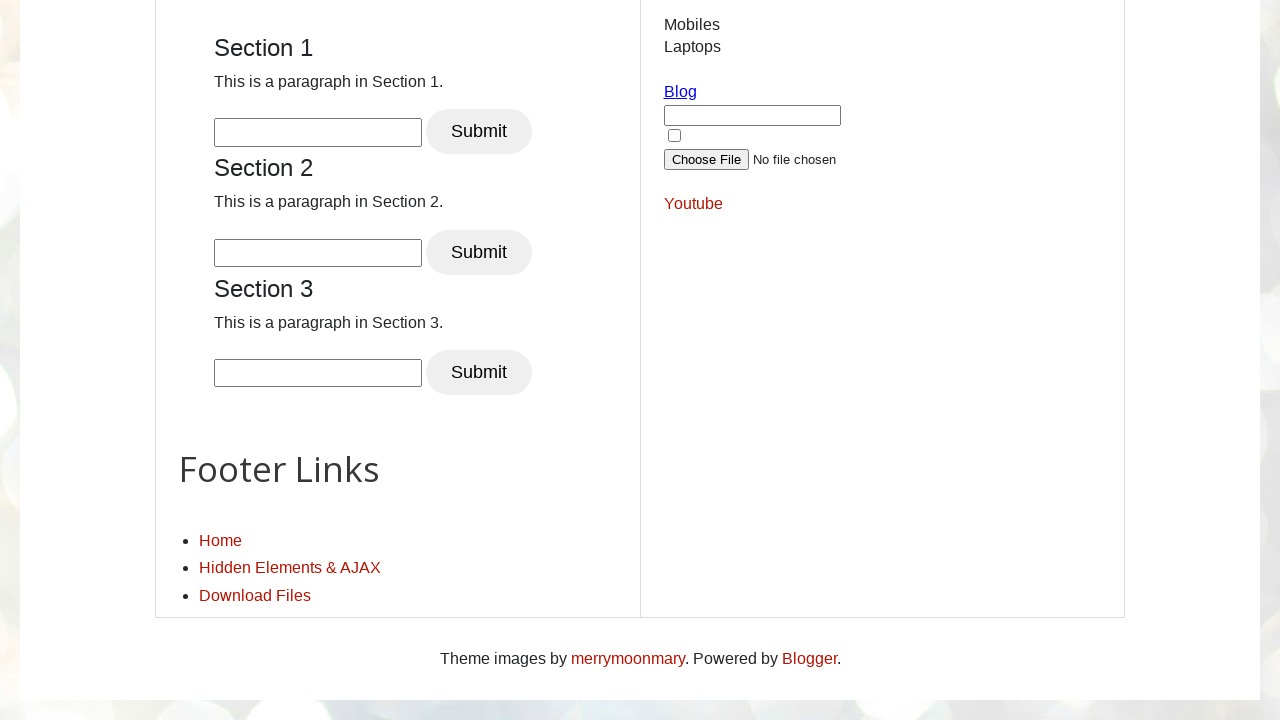

Waited 3 seconds for scroll to complete
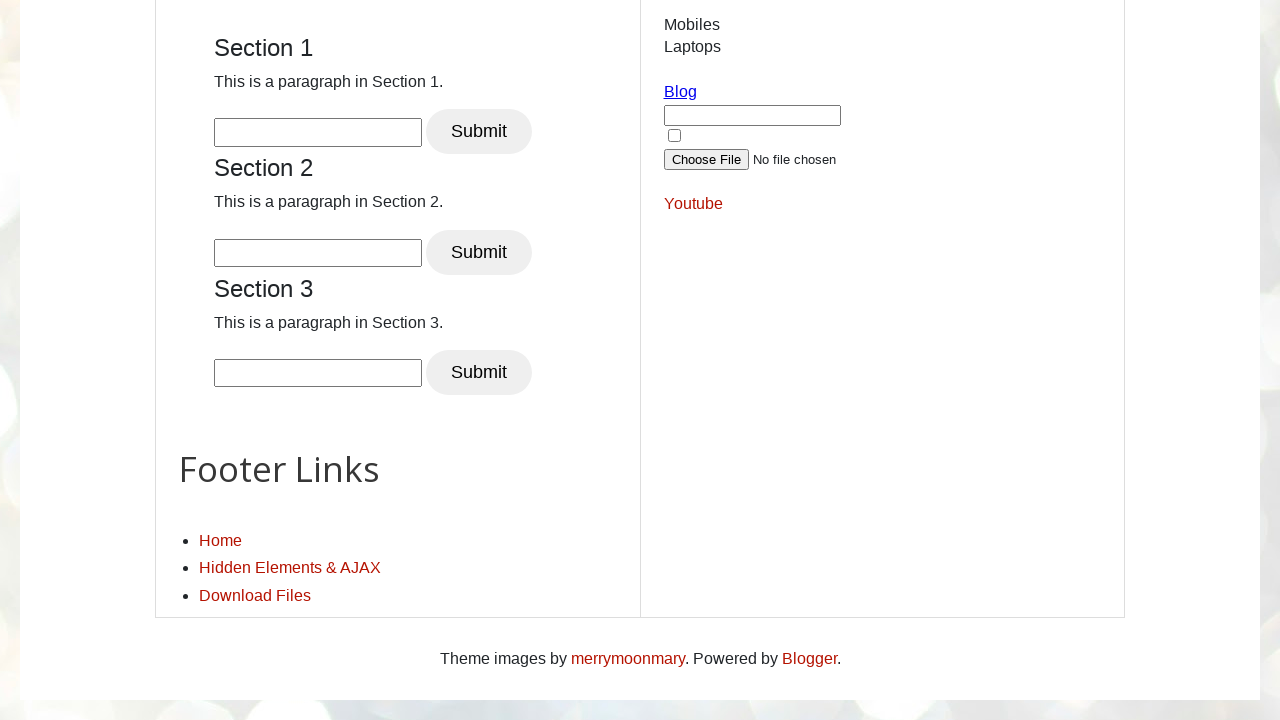

Scrolled back up to the top of the page
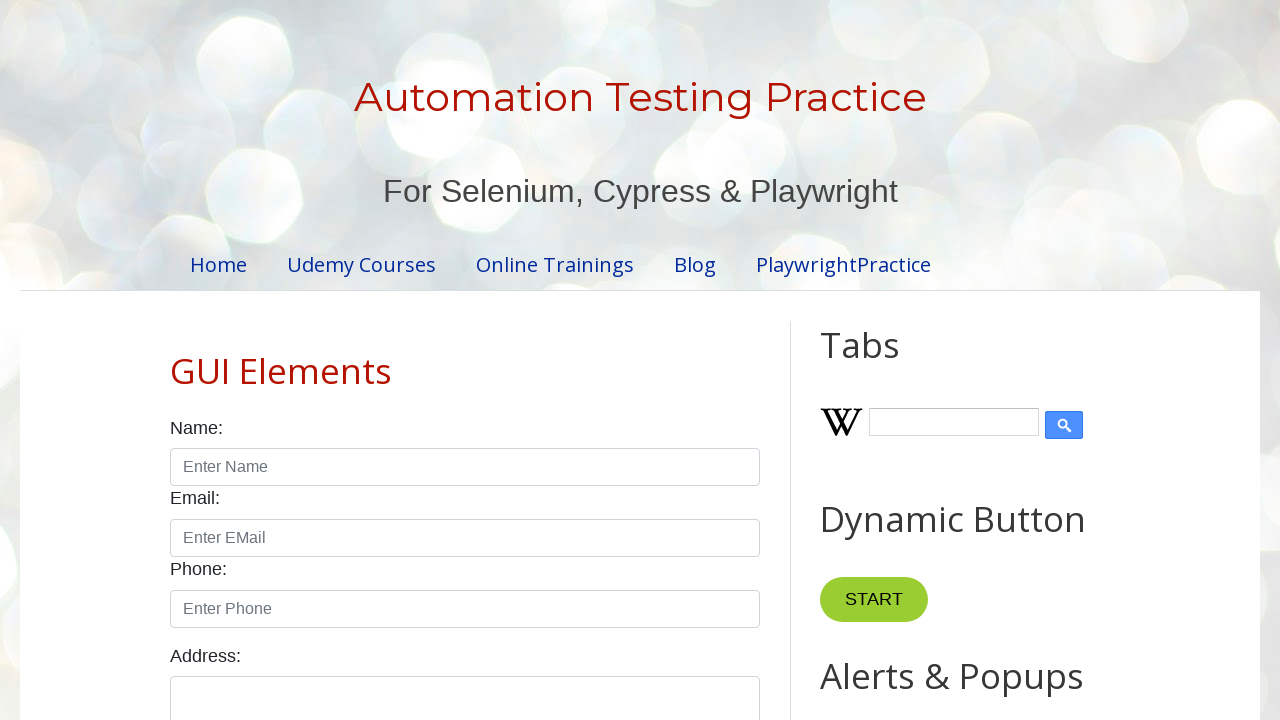

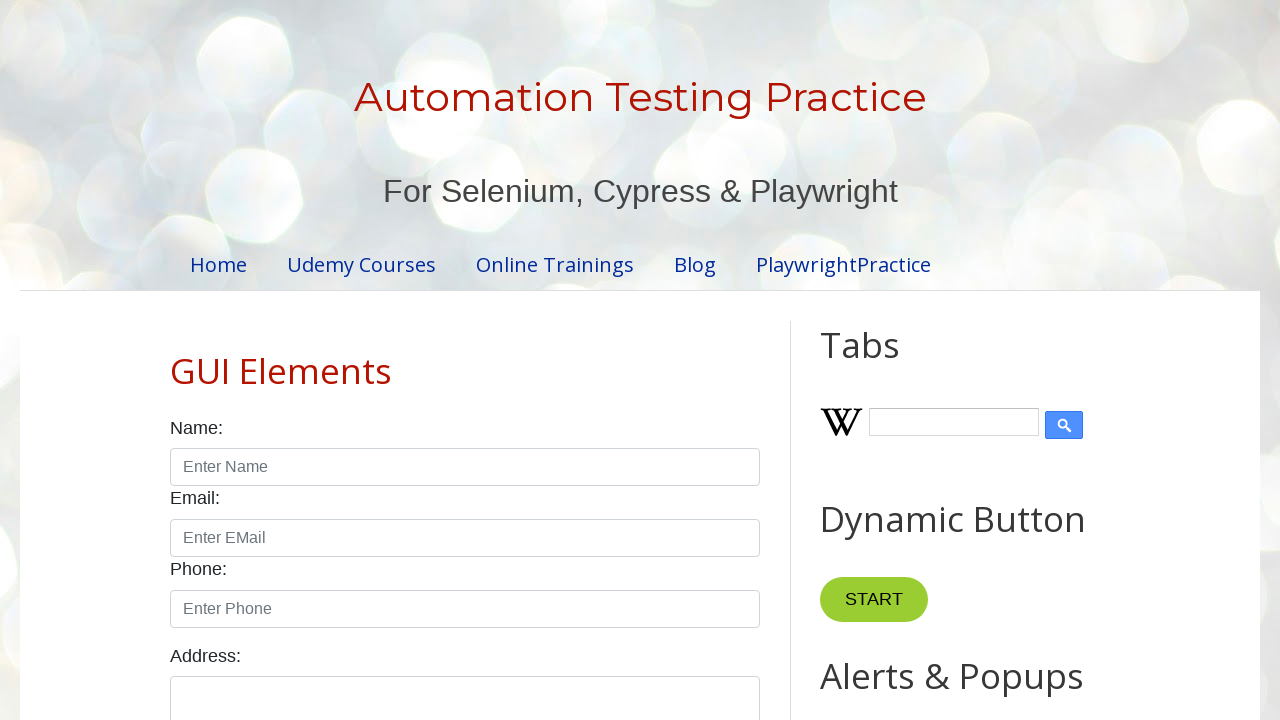